Tests dynamic checkbox interaction by checking its initial state, clicking it, and verifying the state changes

Starting URL: https://v1.training-support.net/selenium/dynamic-controls

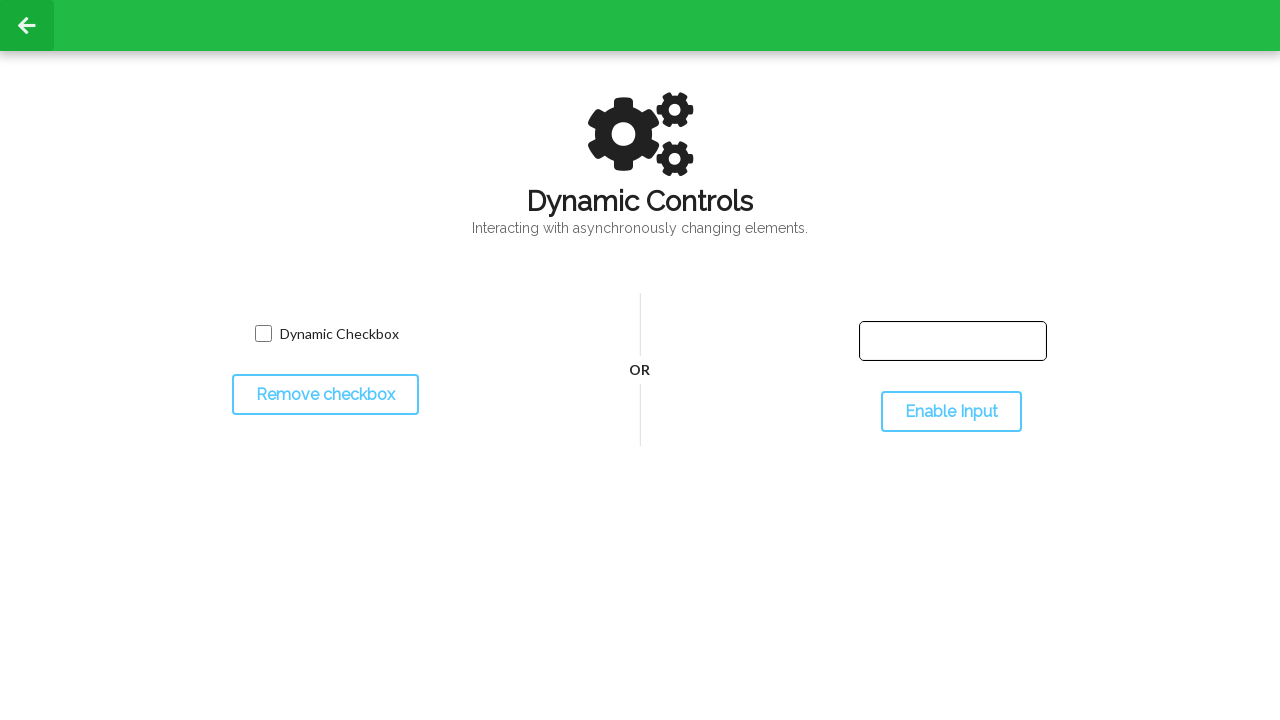

Located dynamic checkbox element
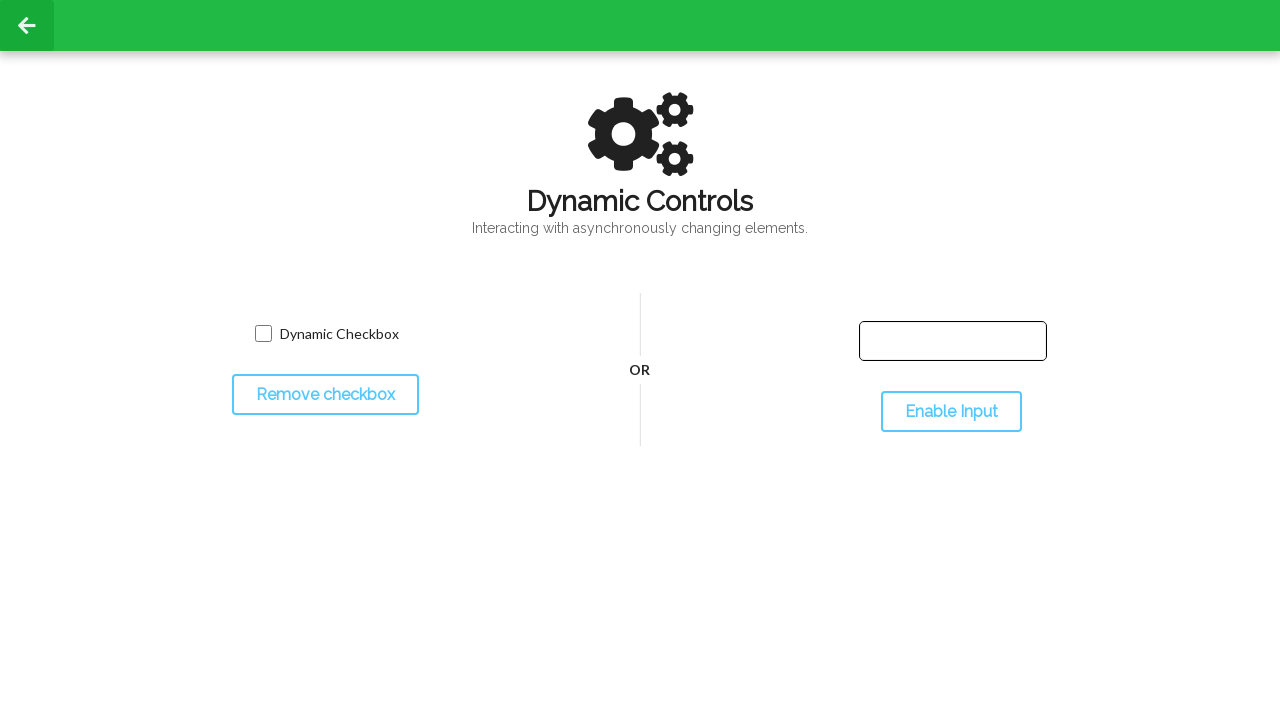

Checked initial checkbox state: False
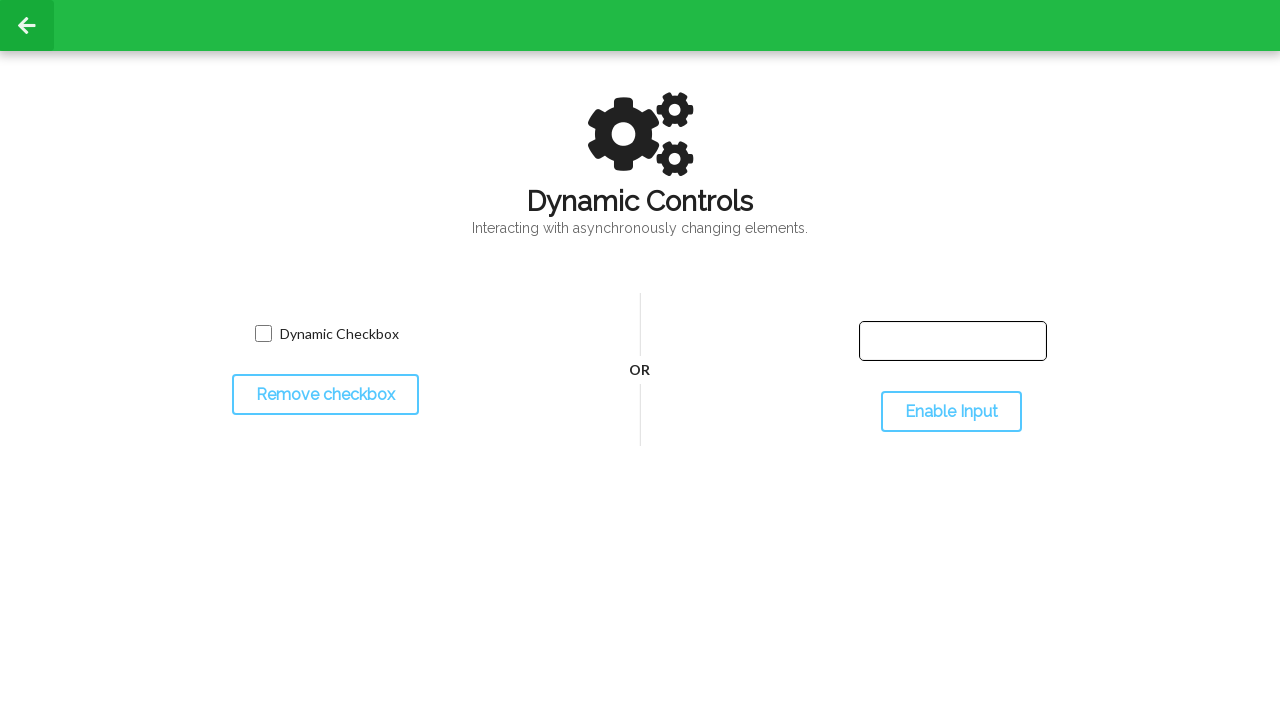

Clicked checkbox to toggle its state at (263, 334) on #dynamicCheckbox input
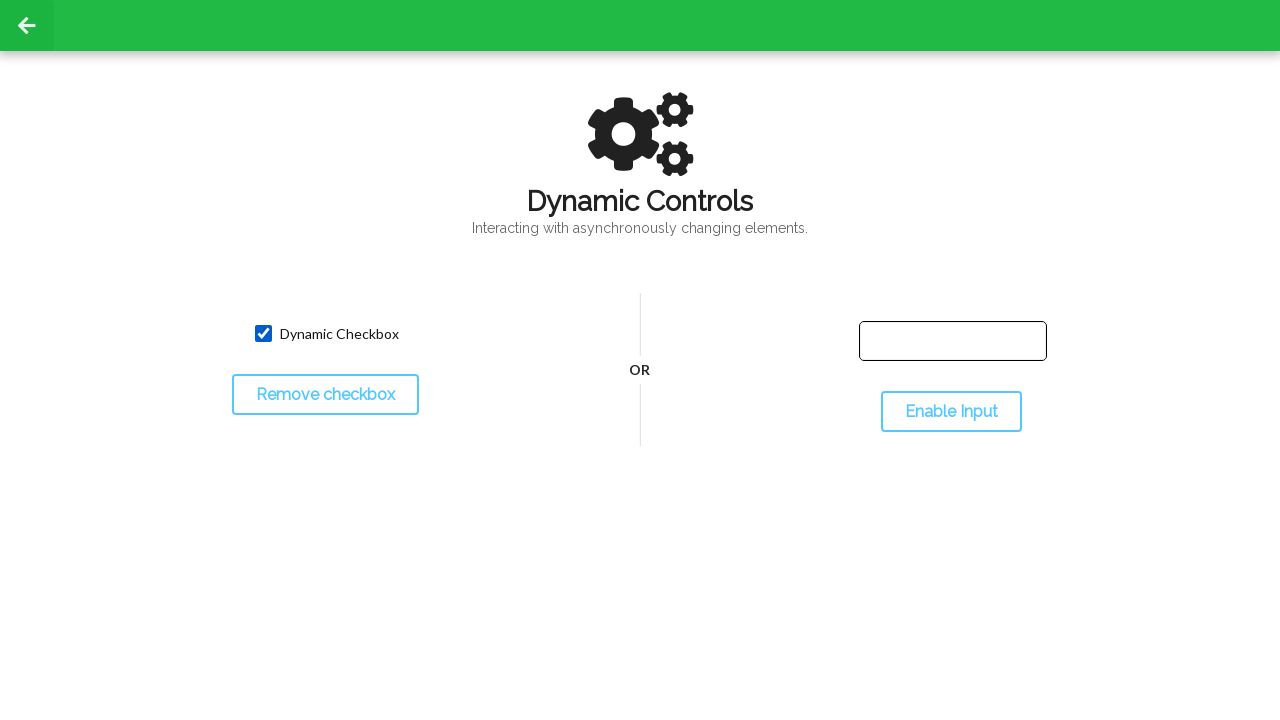

Verified checkbox state changed to: True
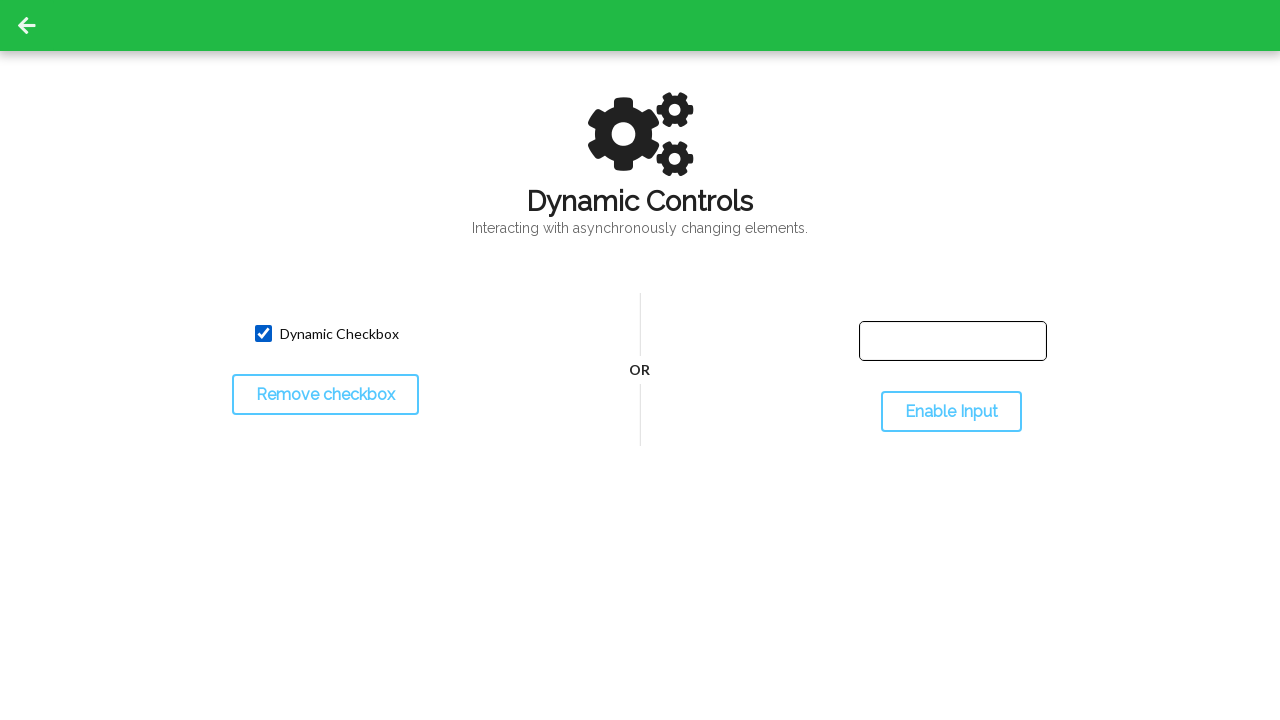

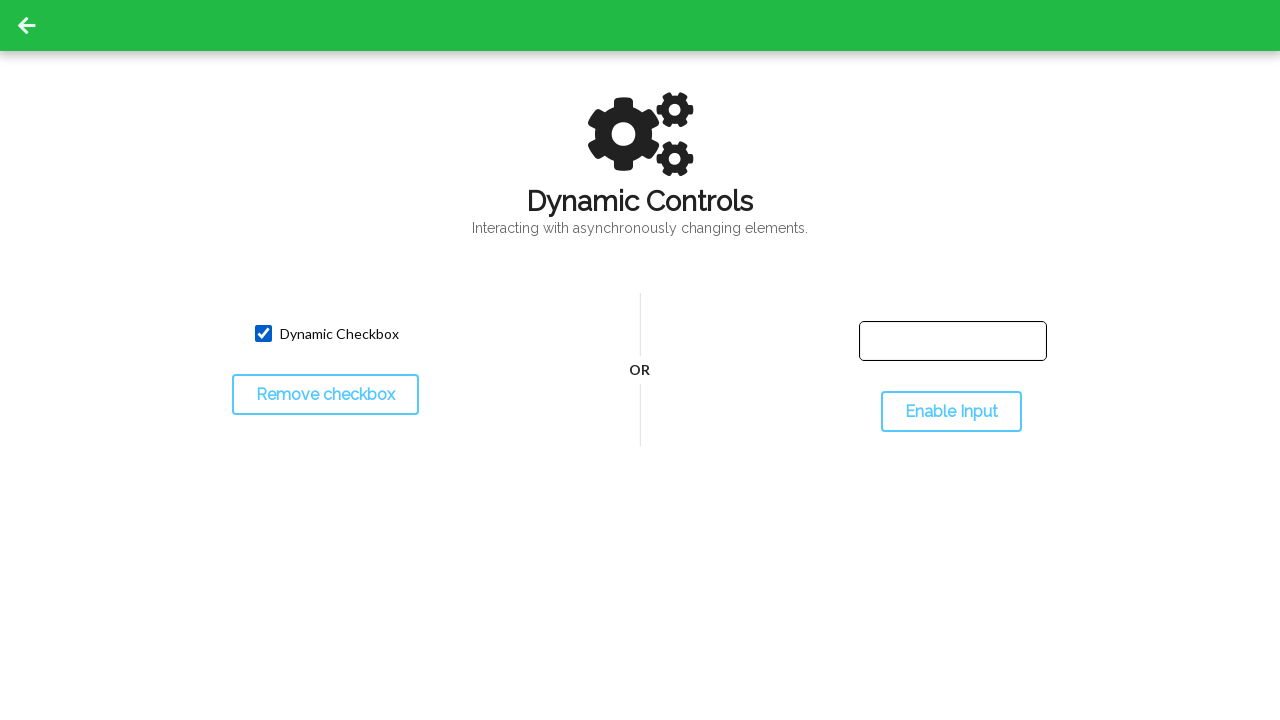